Tests handling of duplicate radio button elements by finding and clicking the visible one based on its location coordinates

Starting URL: http://seleniumpractise.blogspot.com/2016/08/how-to-automate-radio-button-in.html

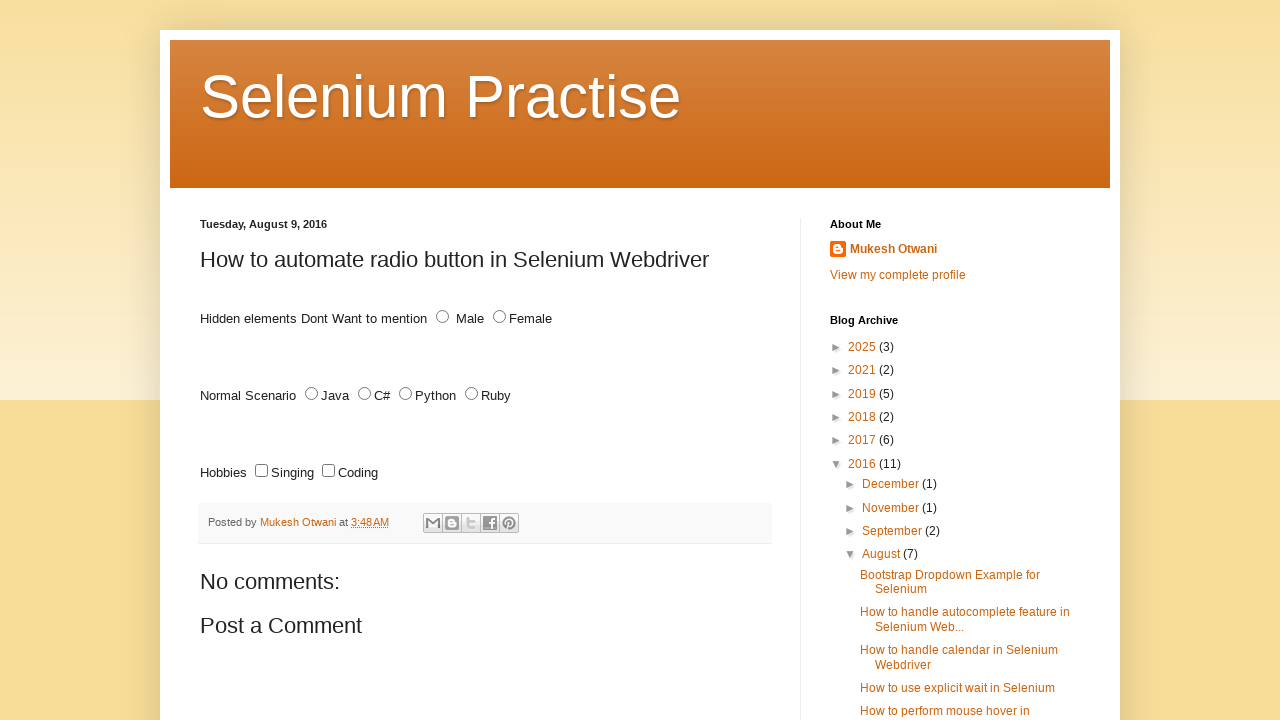

Located all radio button elements with id='male'
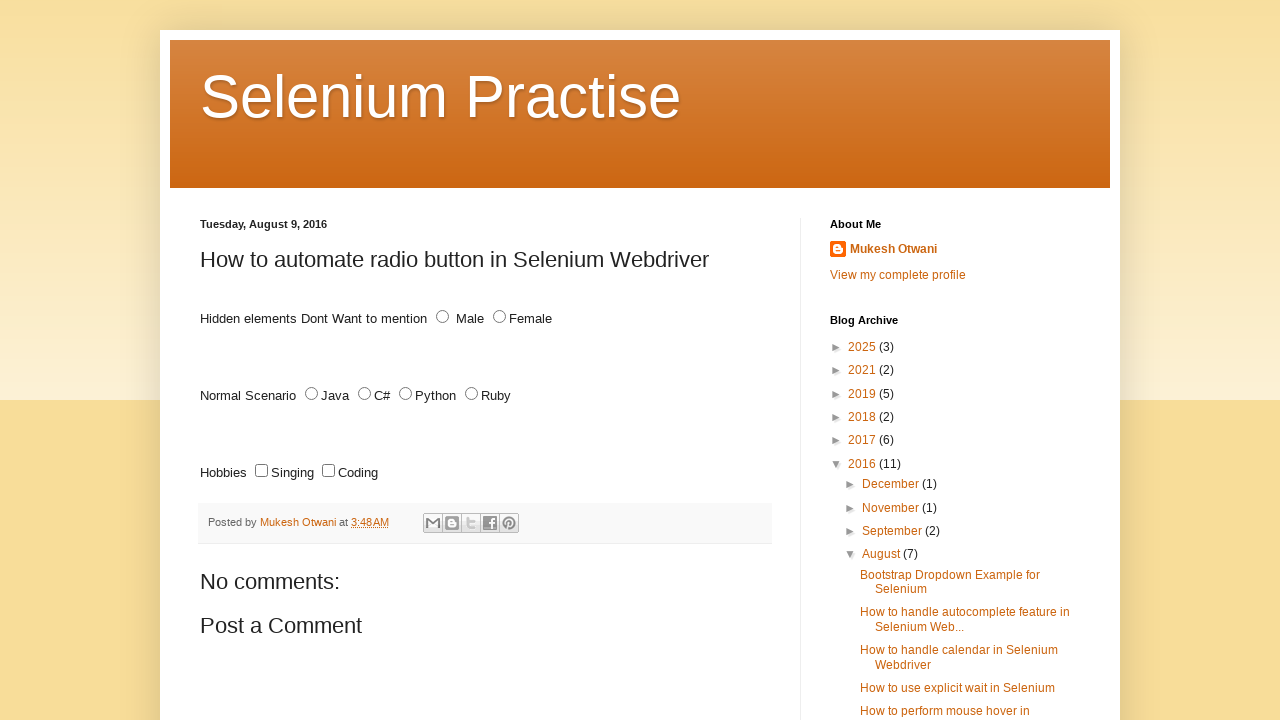

Retrieved bounding box for radio button element
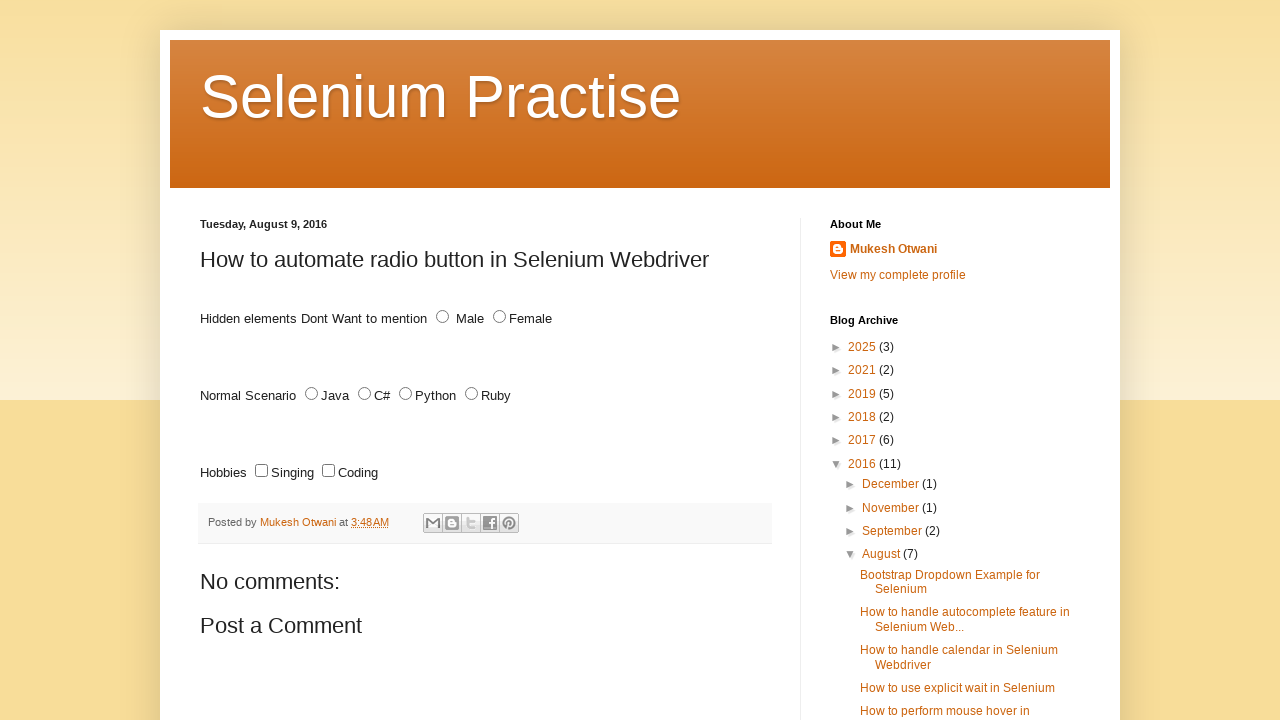

Retrieved bounding box for radio button element
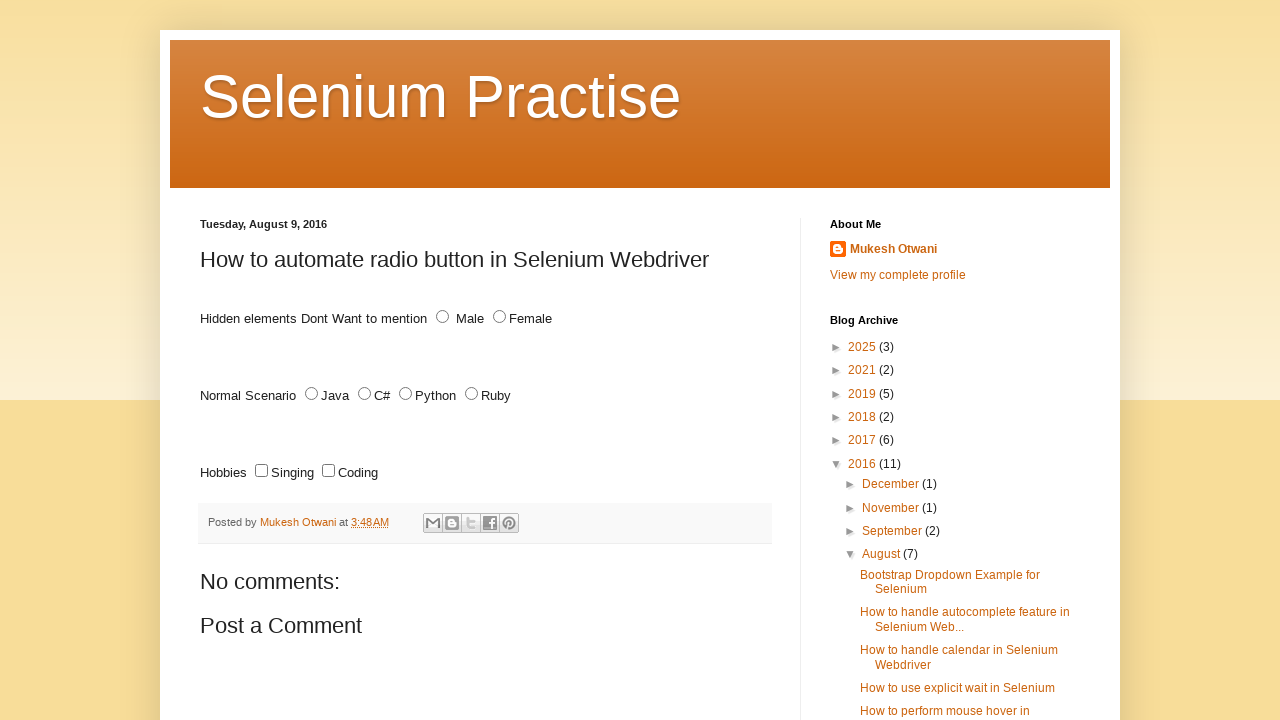

Clicked visible radio button (non-zero X coordinate found) at (442, 317) on #male >> nth=1
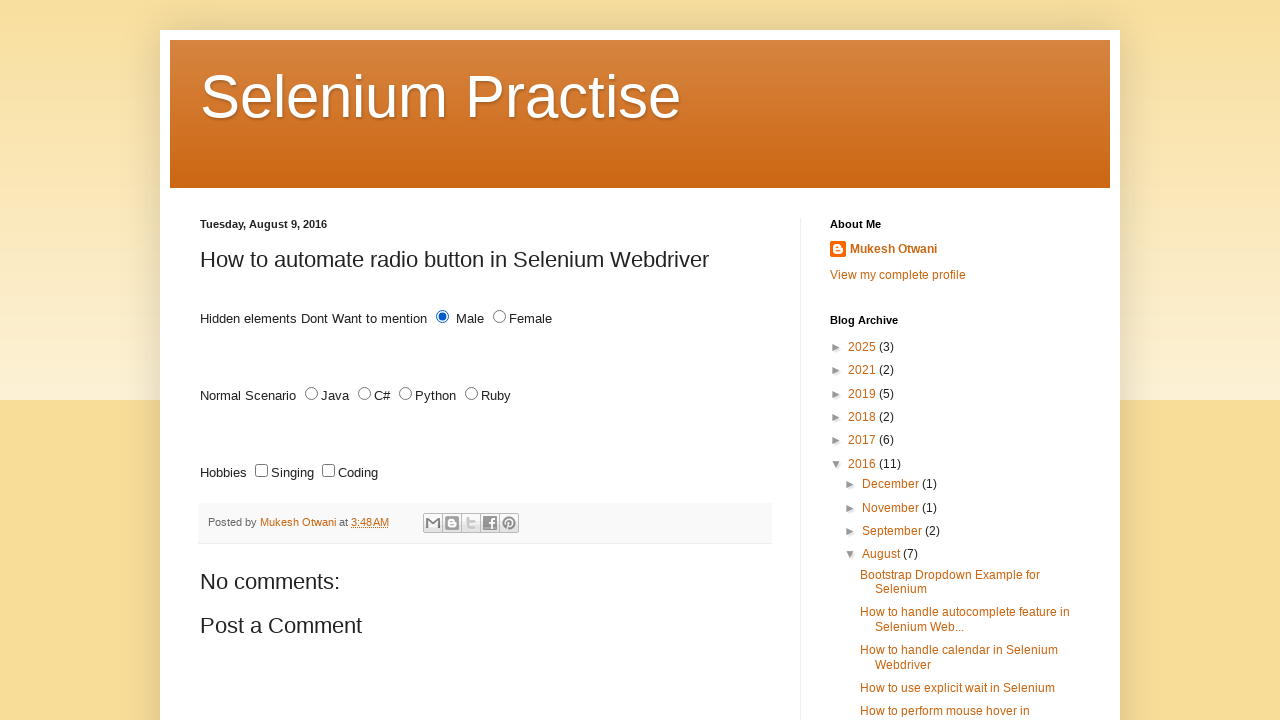

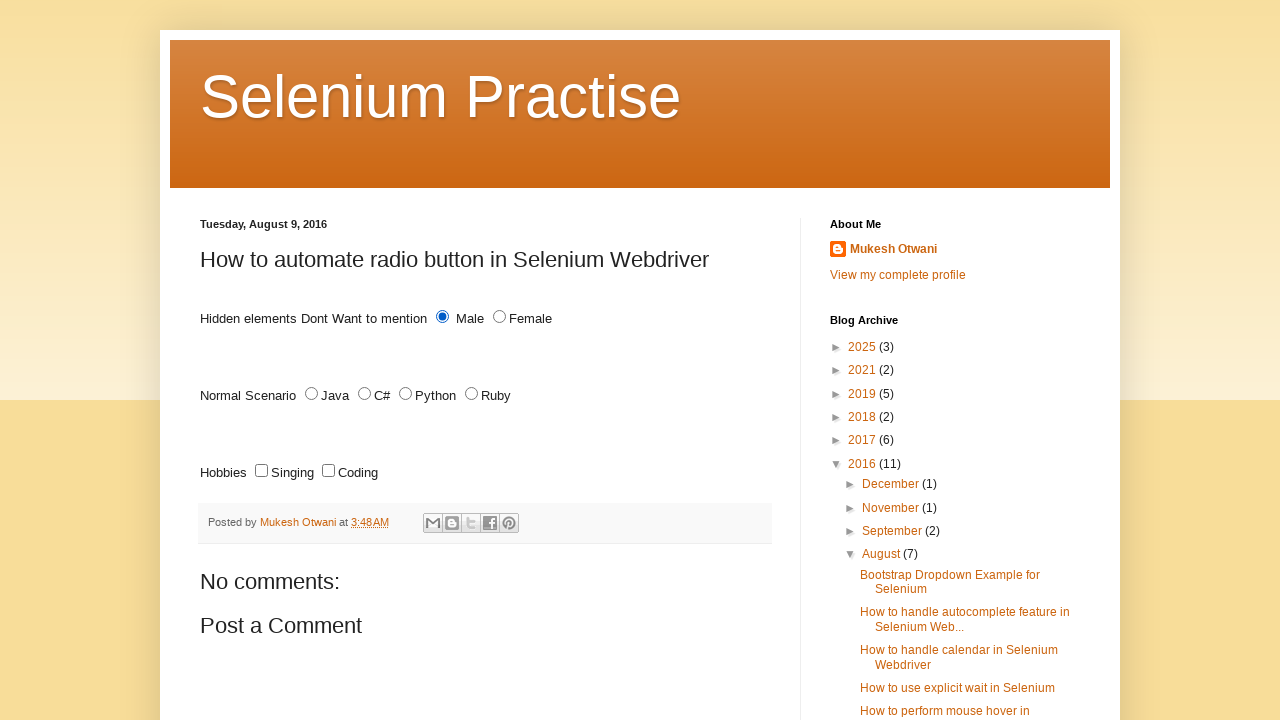